Tests checkbox functionality by checking if a checkbox is selected and clicking it if not already selected

Starting URL: http://echoecho.com/htmlforms09.htm

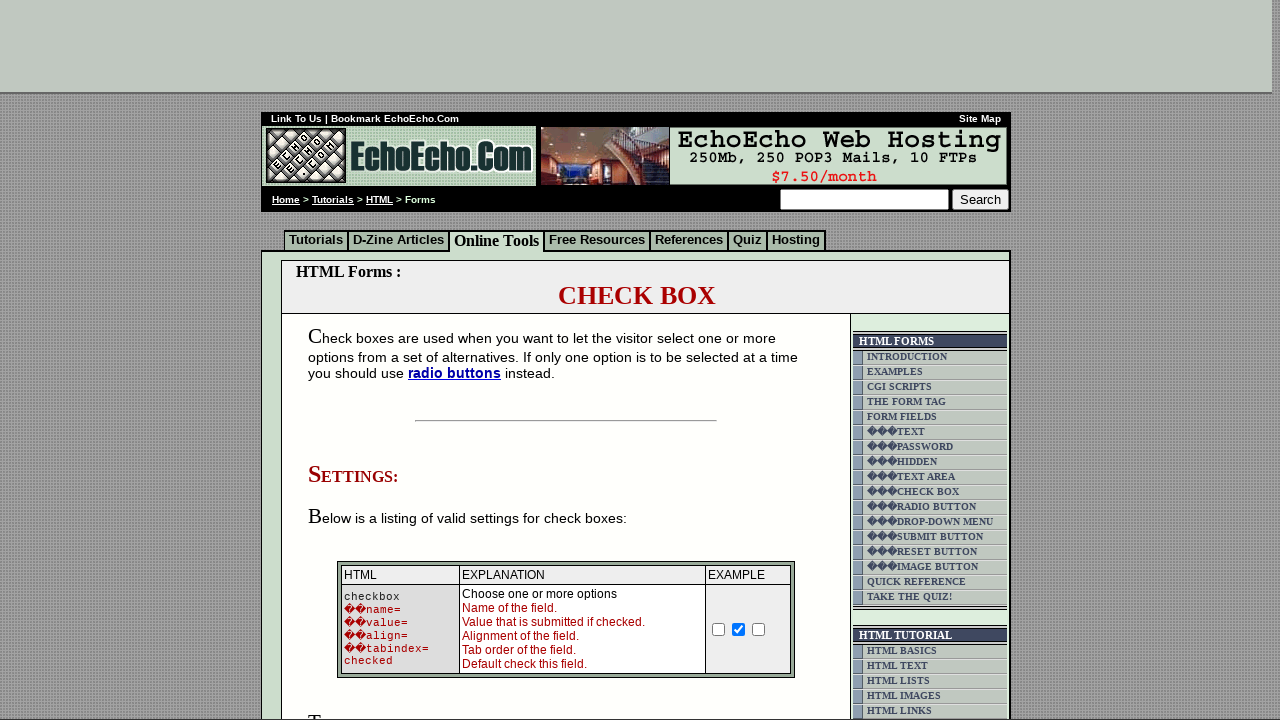

Located checkbox element with name 'option1'
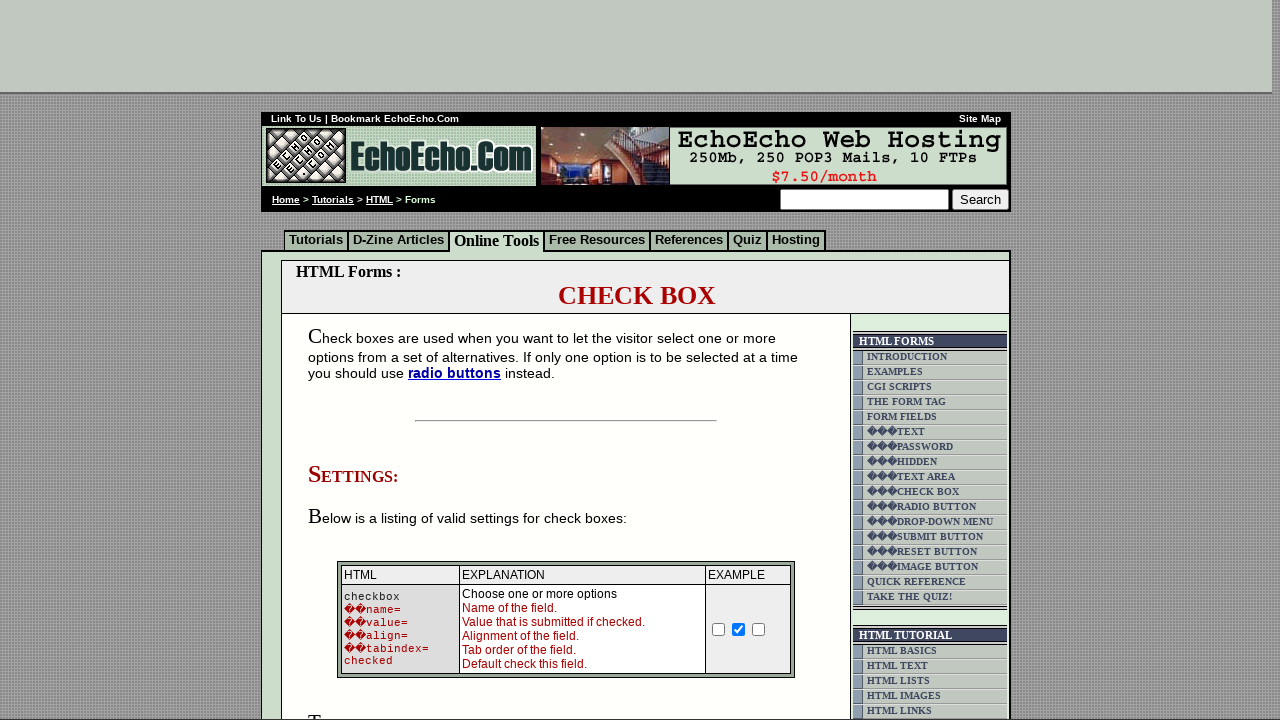

Checkbox 'option1' is not checked, proceeding to click
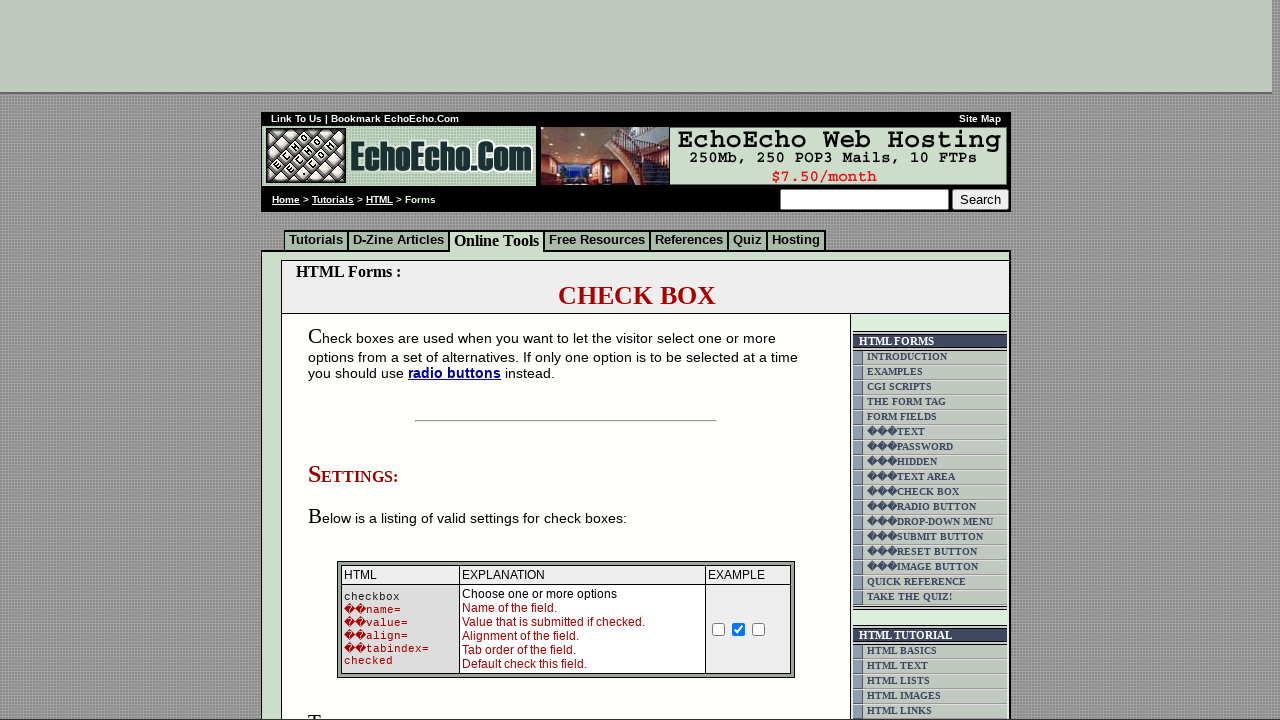

Clicked checkbox 'option1' to select it at (354, 360) on input[name='option1']
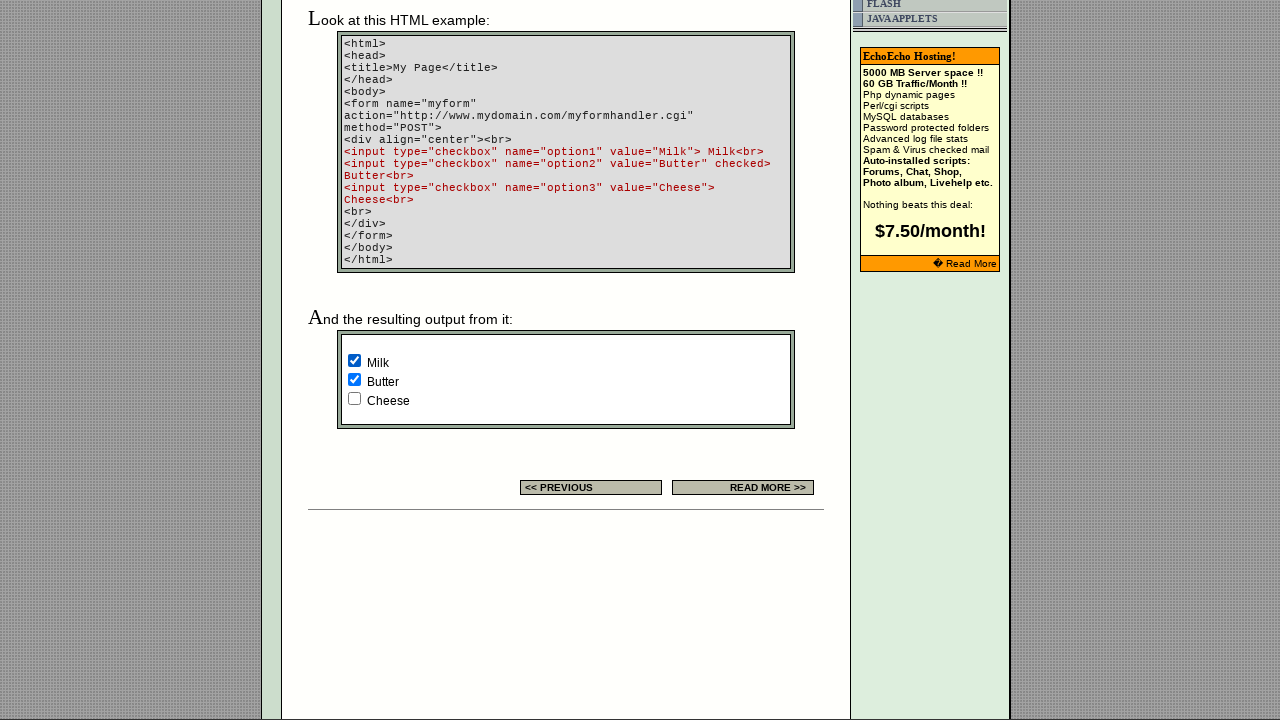

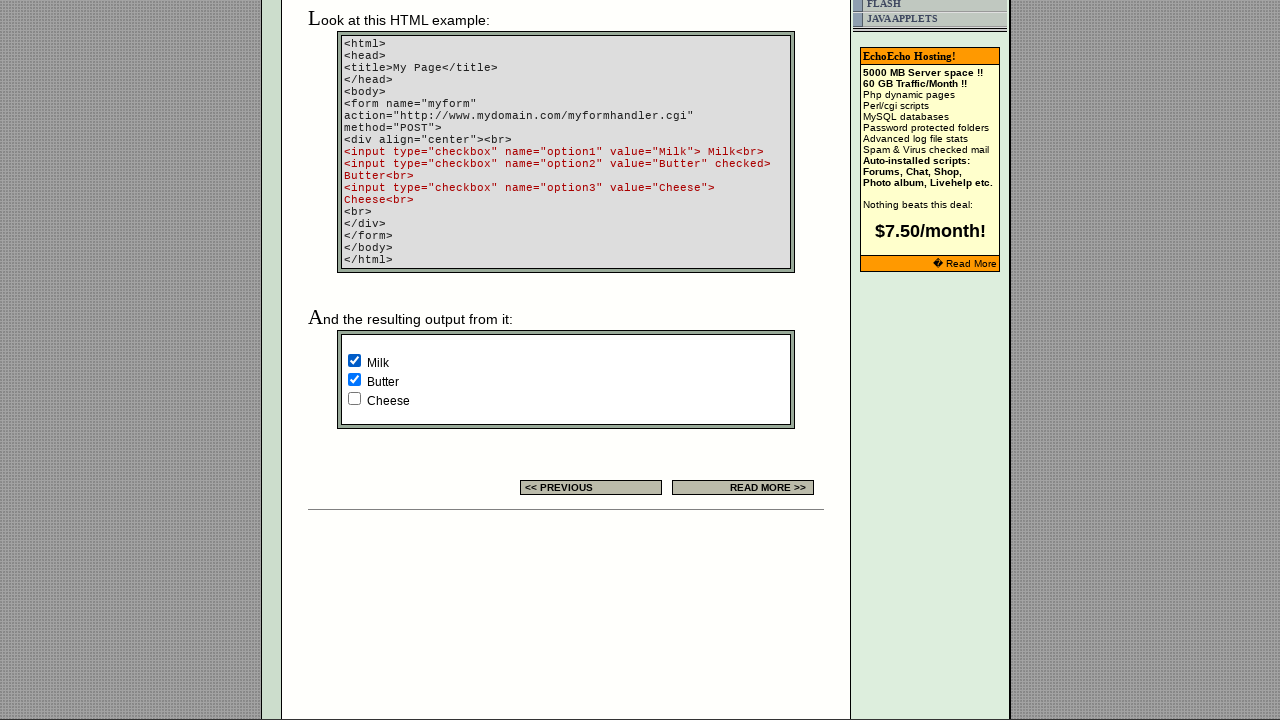